Tests alert handling functionality by filling a name field, triggering both simple alert and confirm dialogs, accepting the first alert and dismissing the second

Starting URL: https://rahulshettyacademy.com/AutomationPractice/

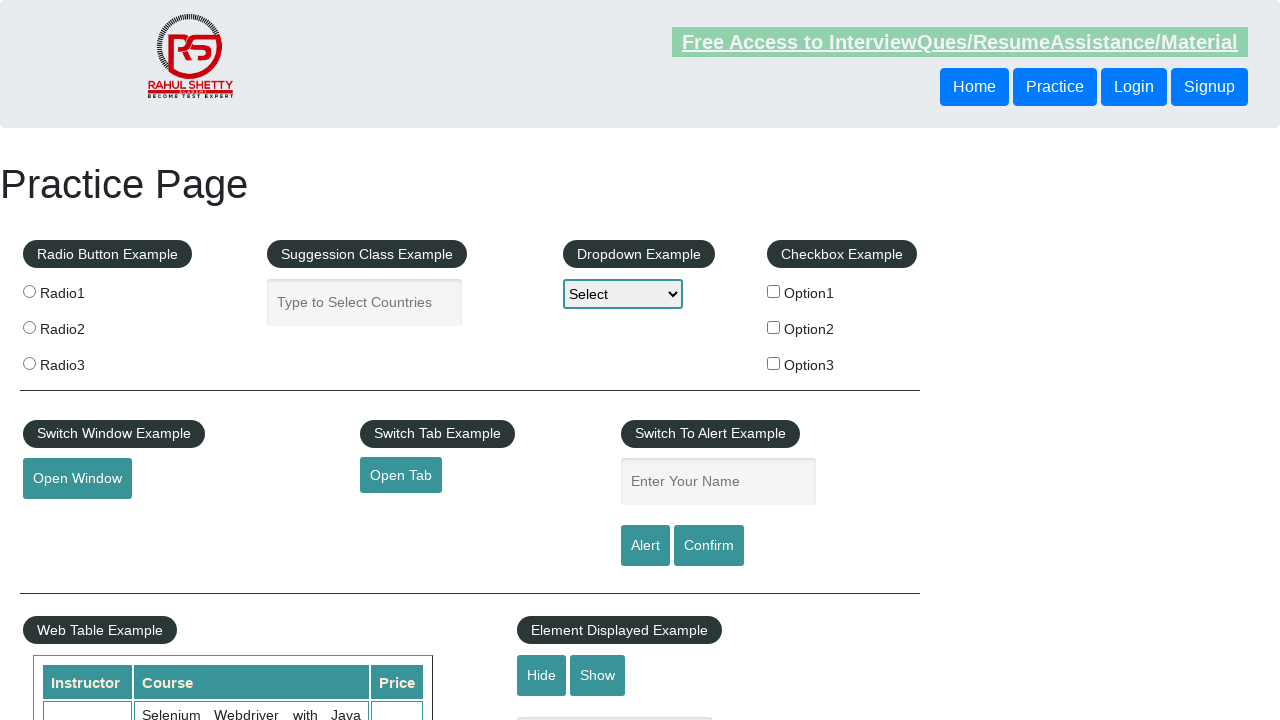

Filled name field with 'Harsh' for simple alert test on #name
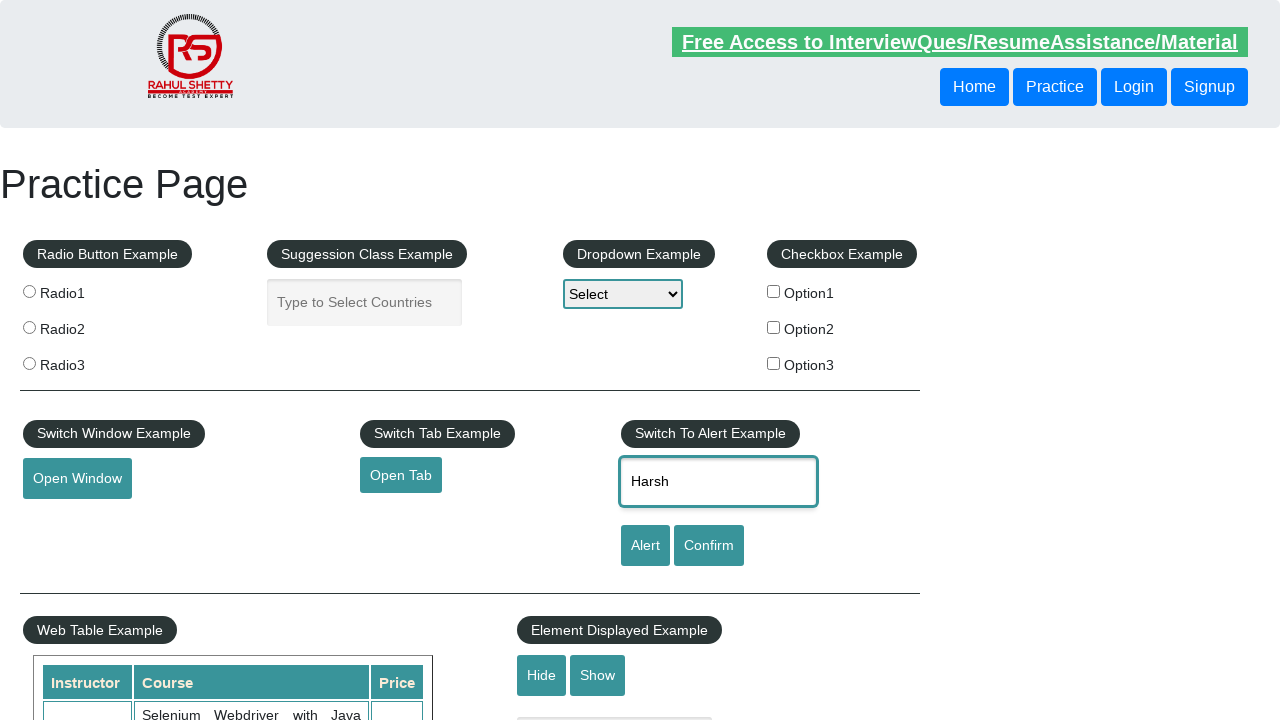

Clicked alert button to trigger simple alert at (645, 546) on #alertbtn
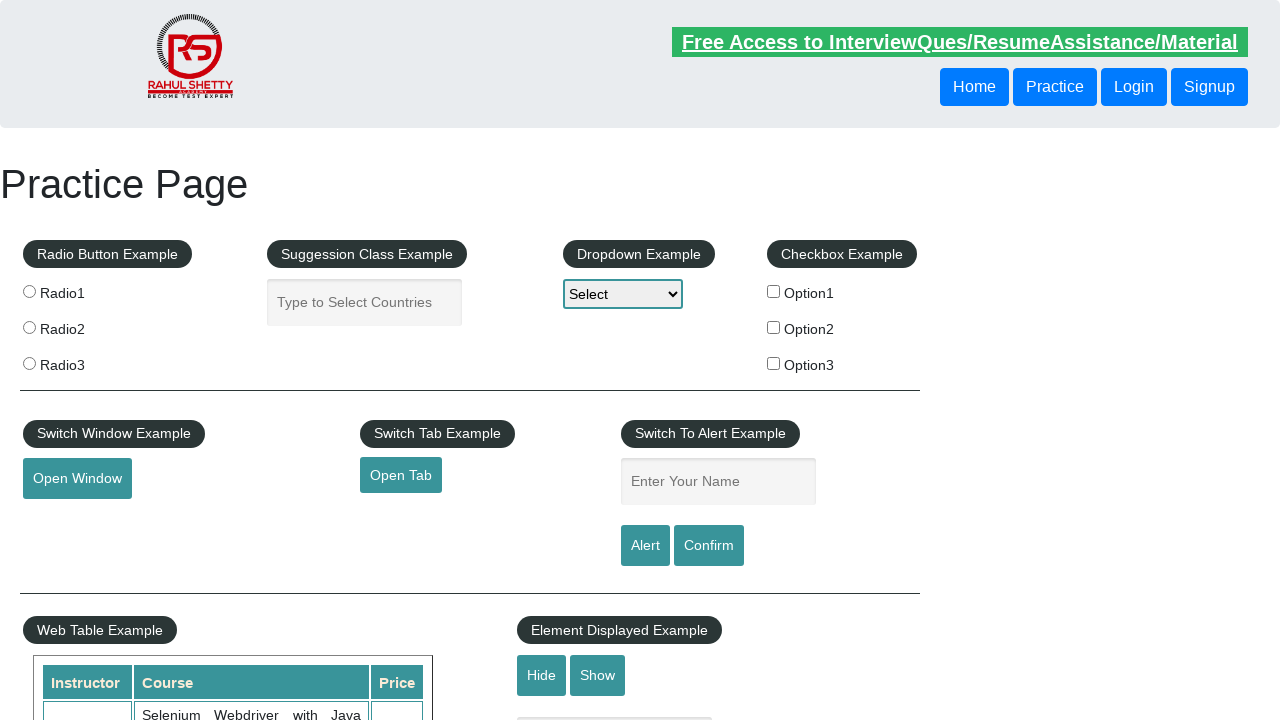

Set up dialog handler to accept alert
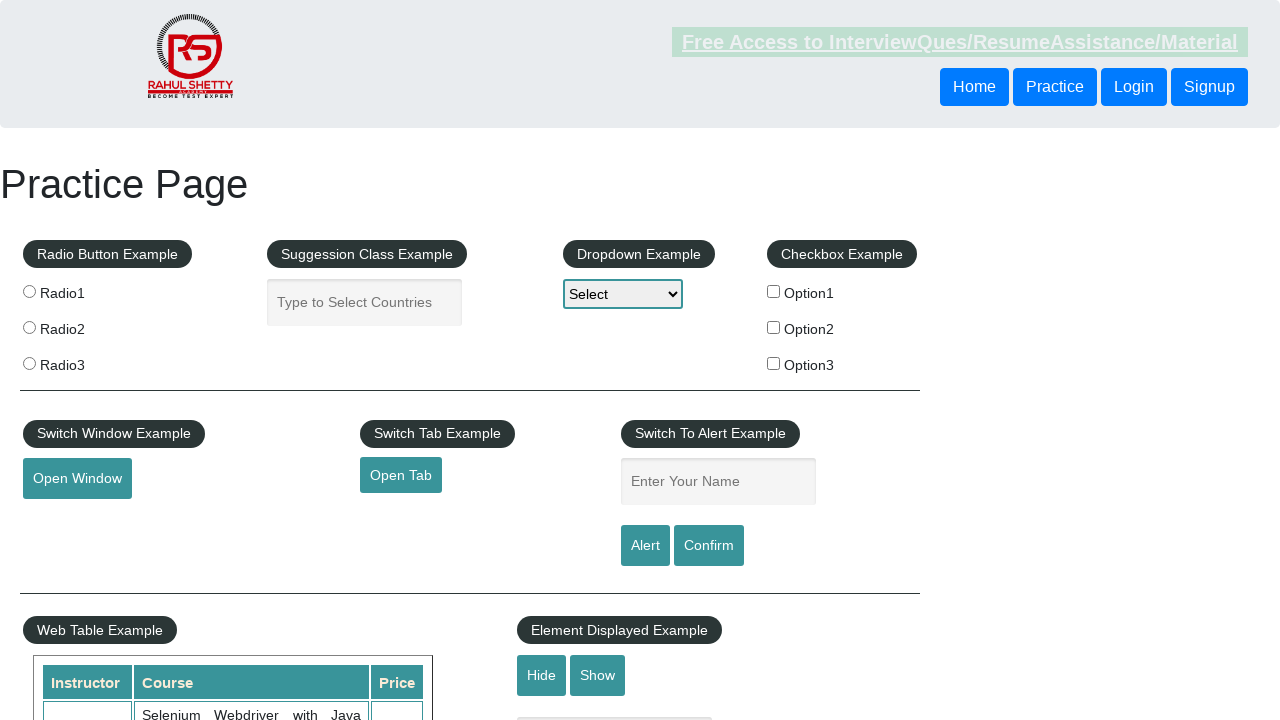

Waited for simple alert to be processed
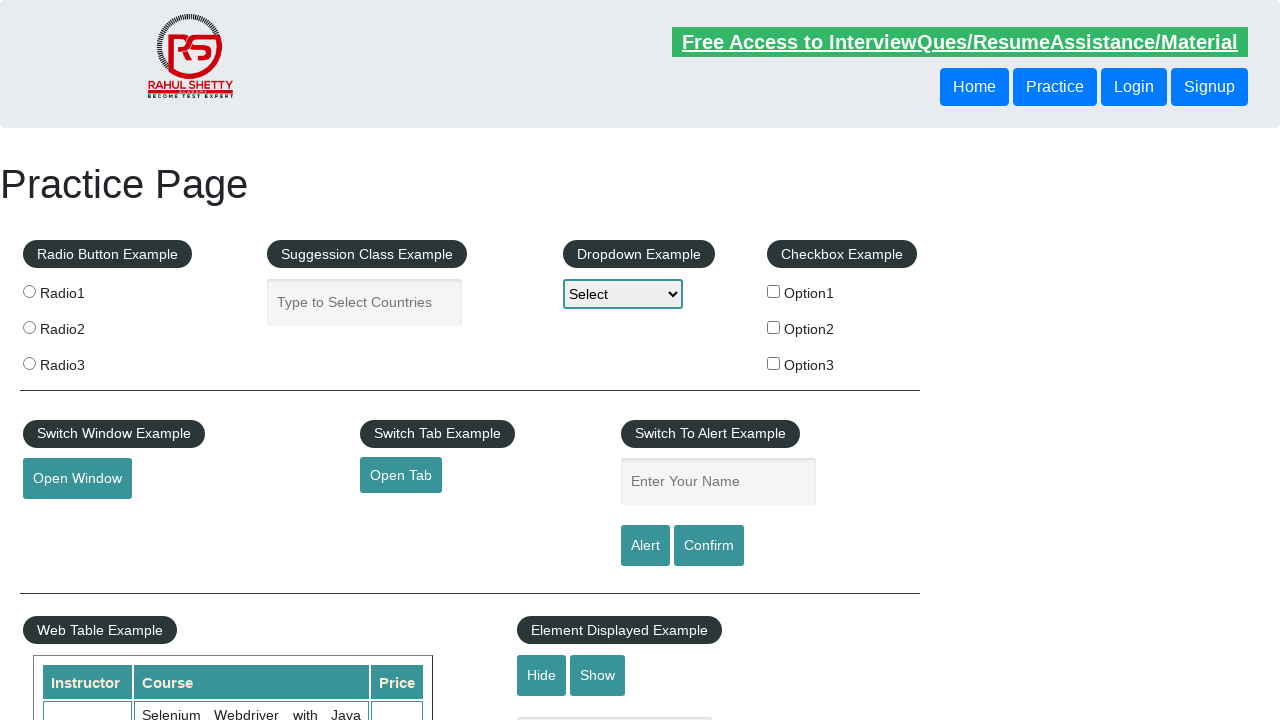

Filled name field with 'Harsh' for confirm dialog test on #name
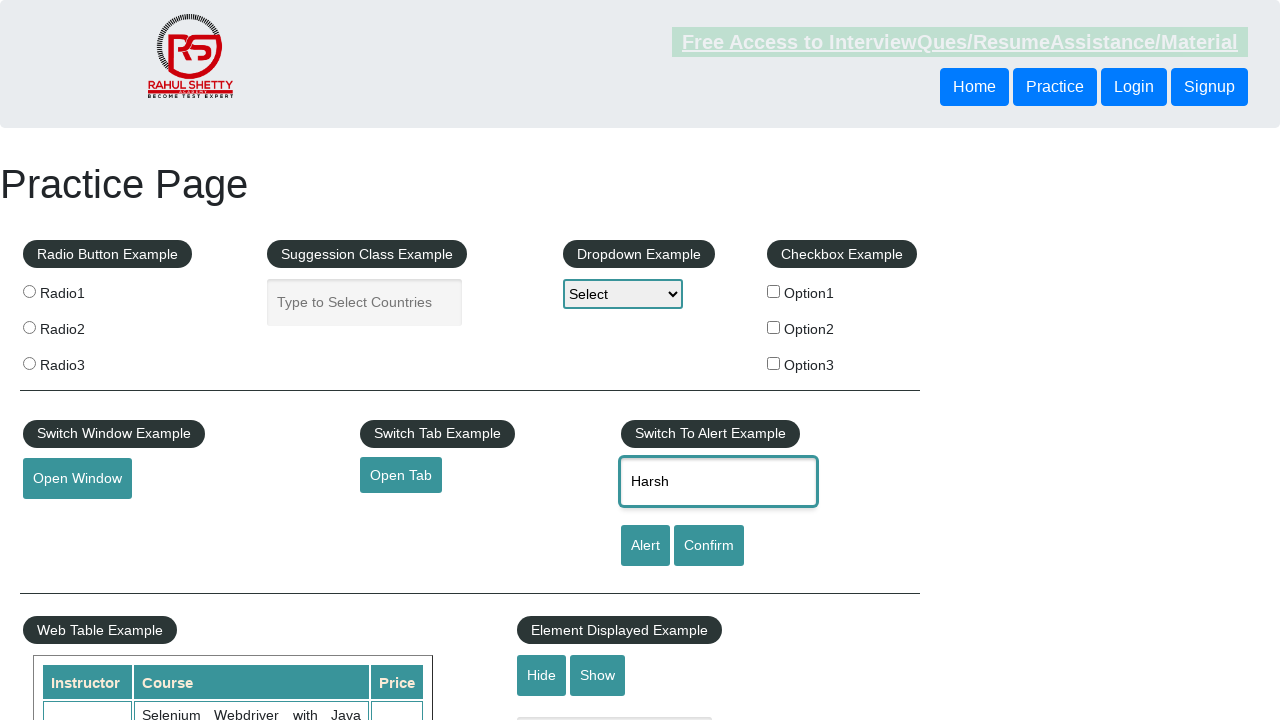

Set up dialog handler to dismiss confirm dialog
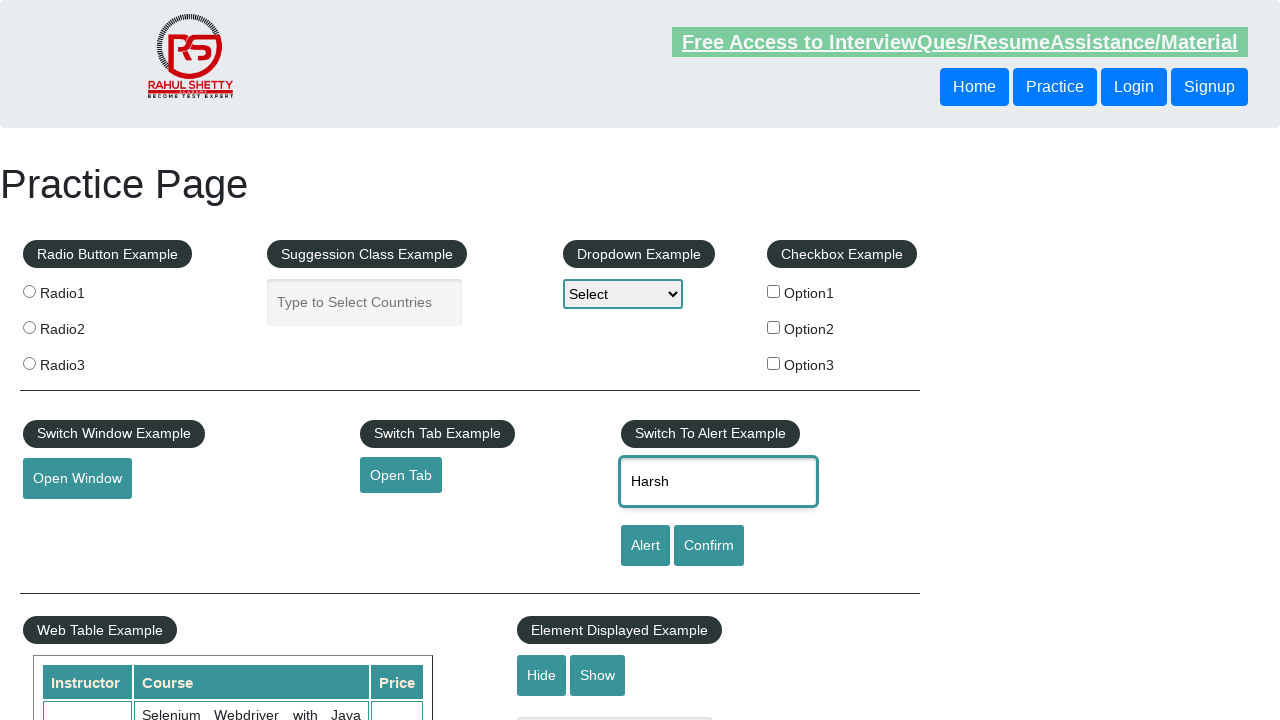

Clicked confirm button to trigger confirm dialog at (709, 546) on #confirmbtn
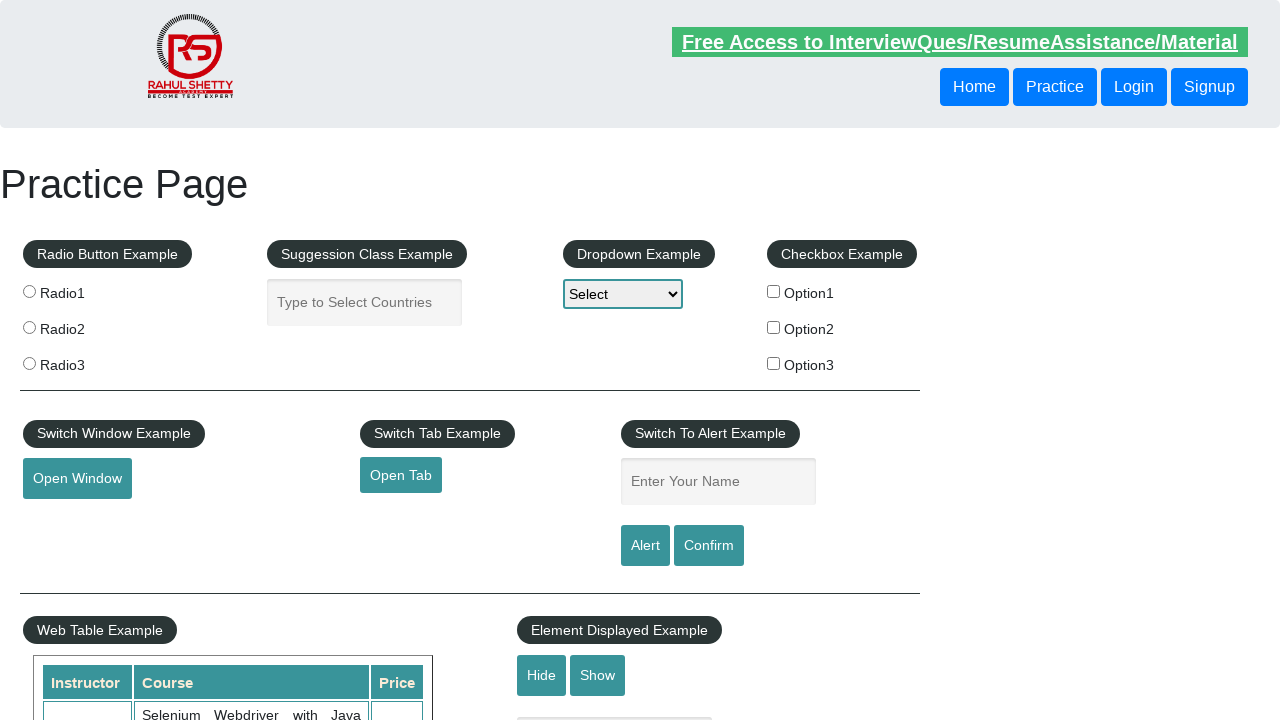

Waited for confirm dialog to be processed
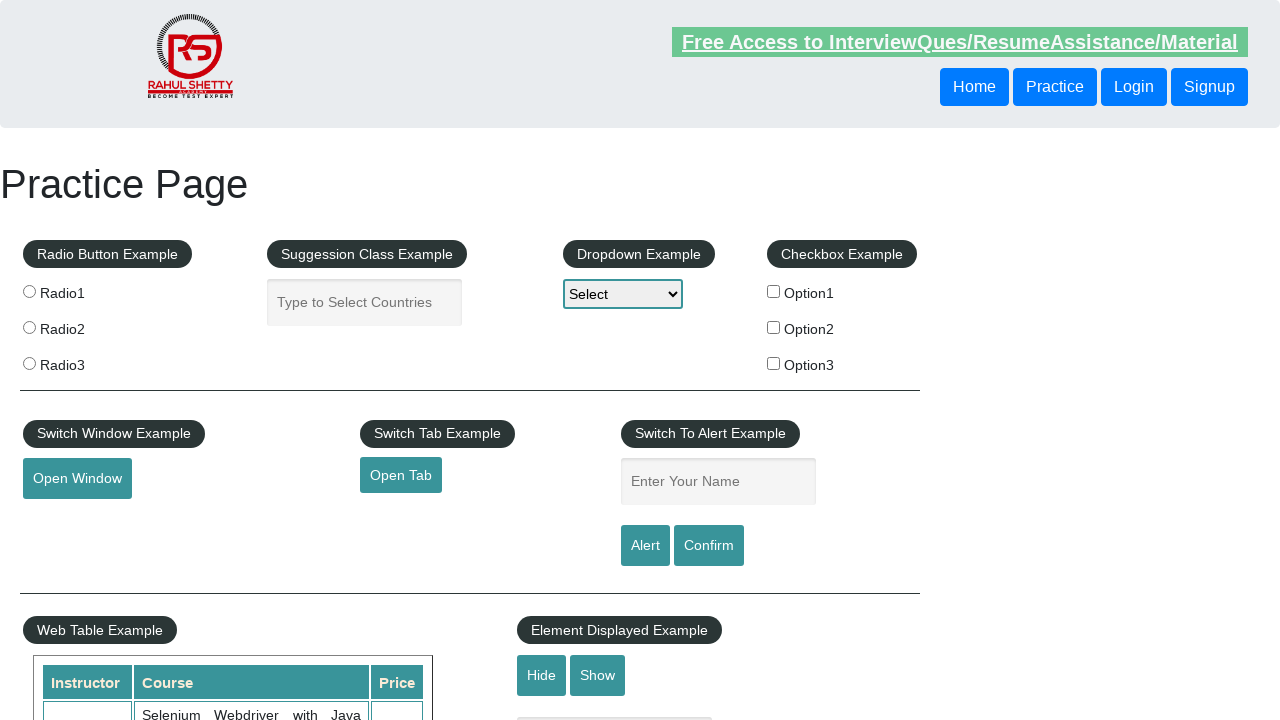

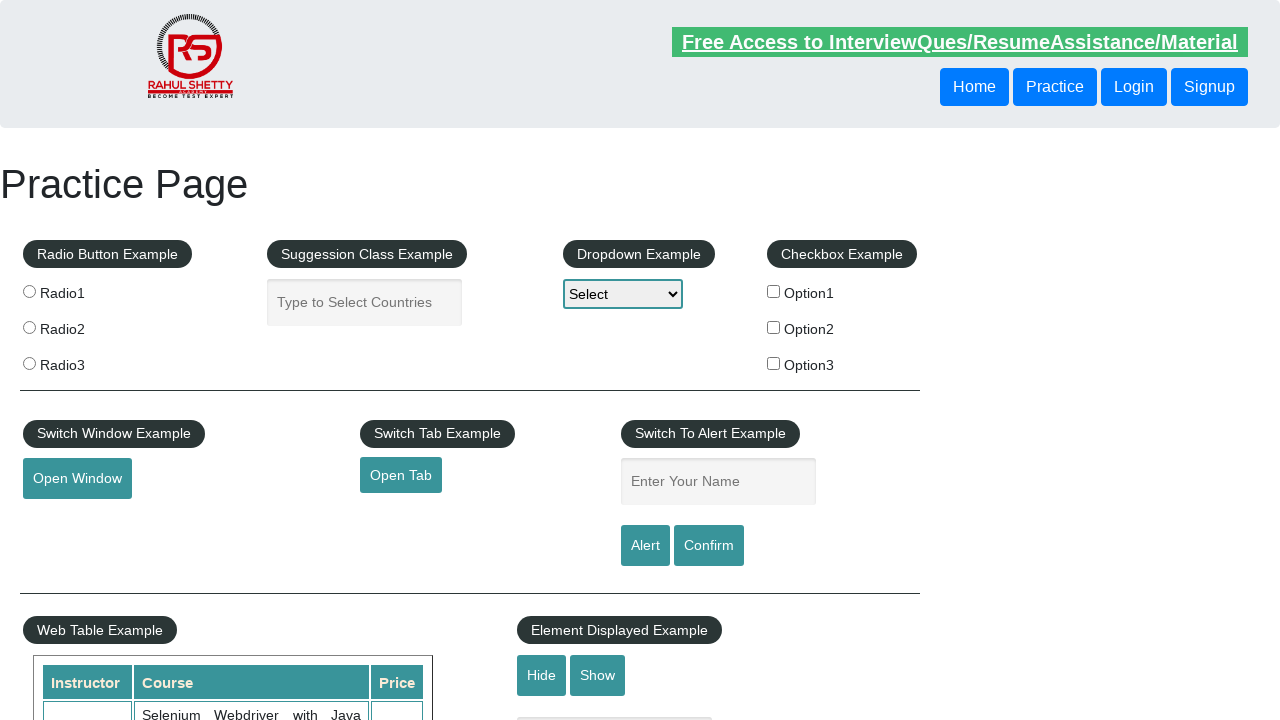